Tests double-click mouse action by entering text in a field and double-clicking a "Copy Text" button to copy the text to another field

Starting URL: https://testautomationpractice.blogspot.com/

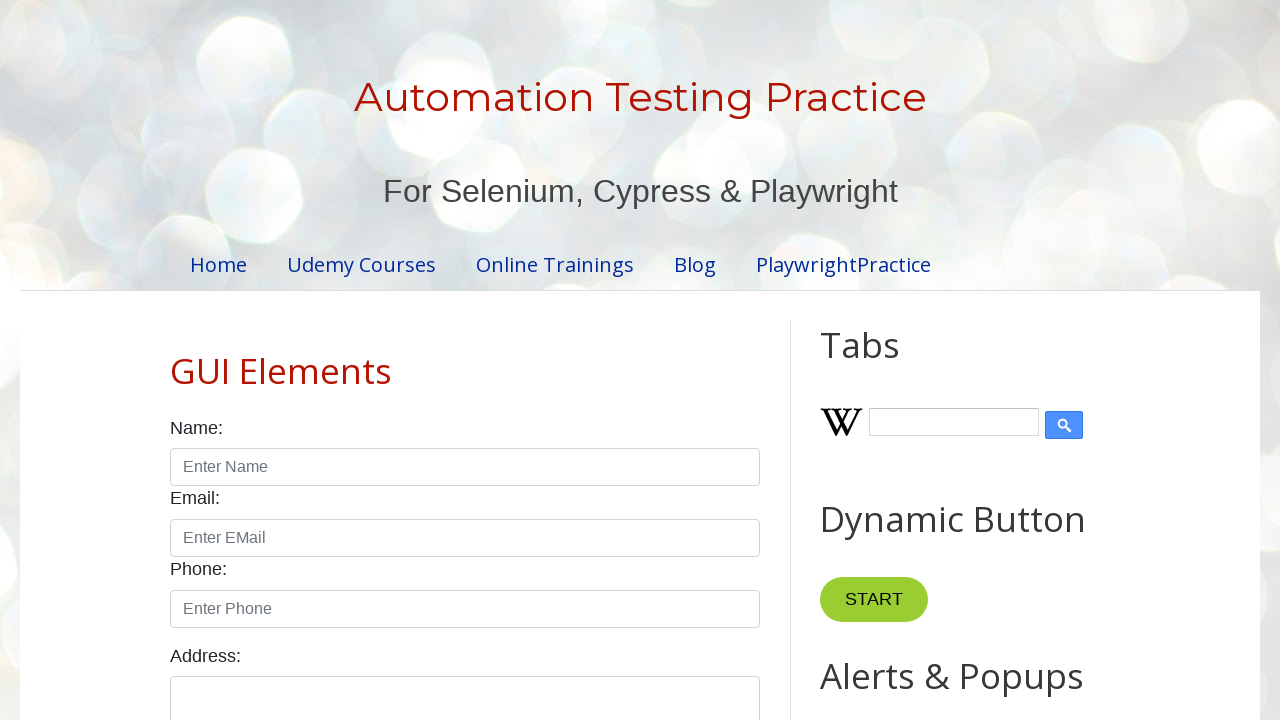

Cleared the first input field on input#field1
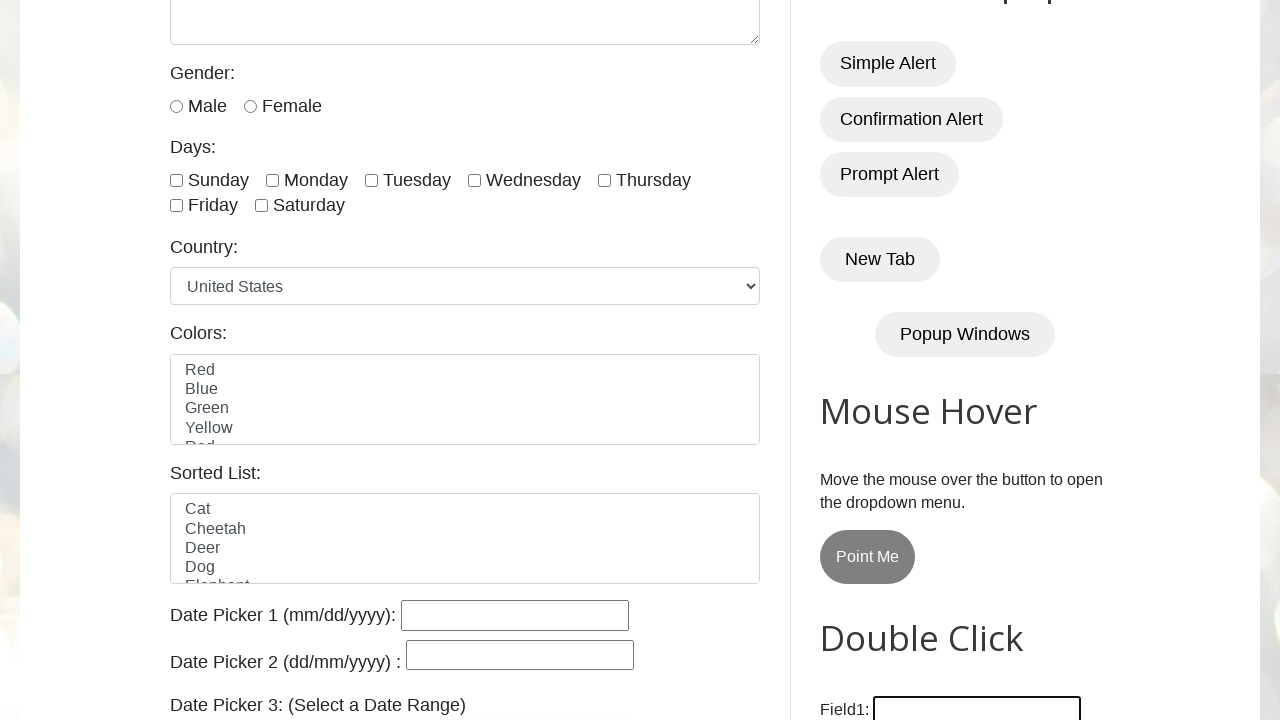

Entered 'WELCOME' text in the first input field on input#field1
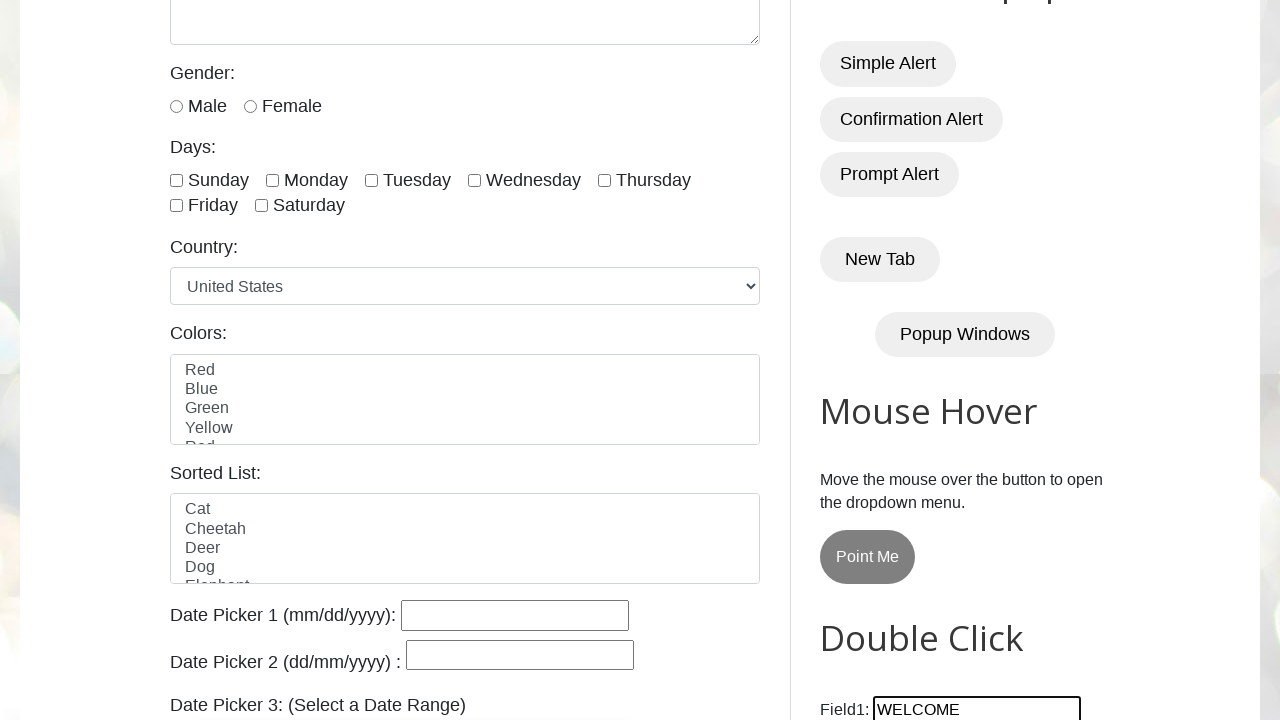

Double-clicked the 'Copy Text' button at (885, 360) on button:has-text('Copy Text')
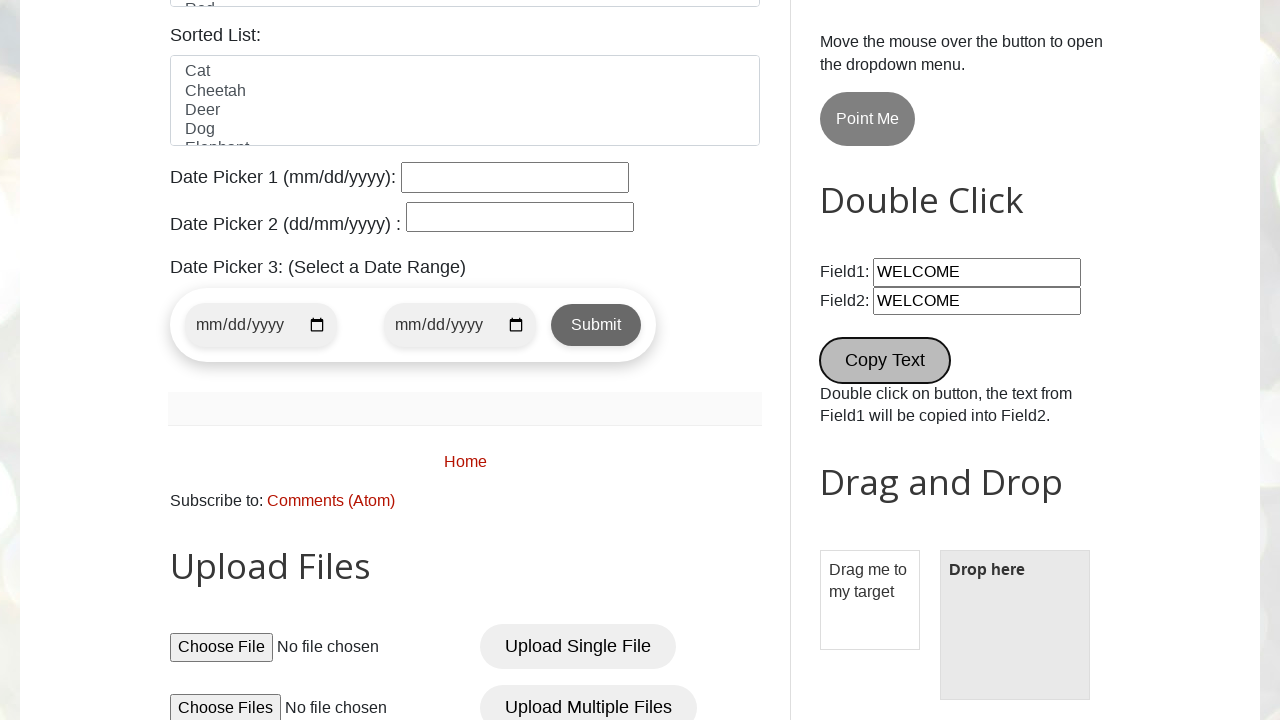

Verified that 'WELCOME' text was successfully copied to the second field
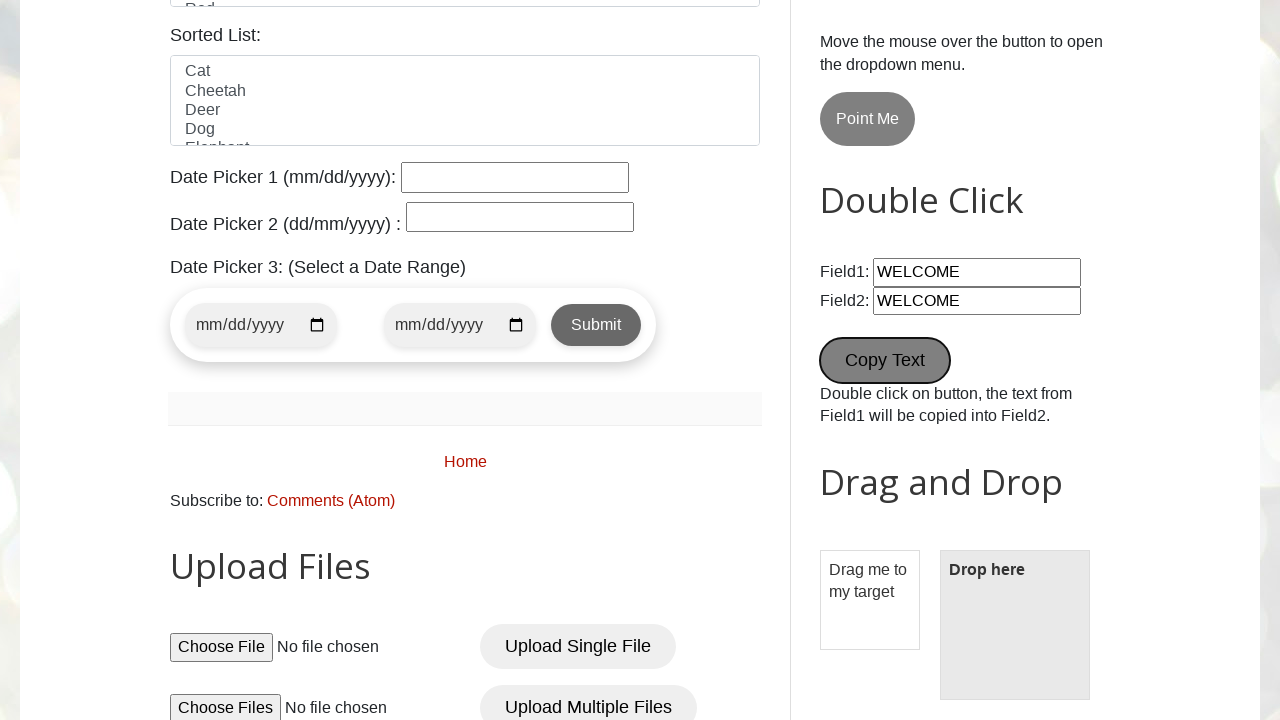

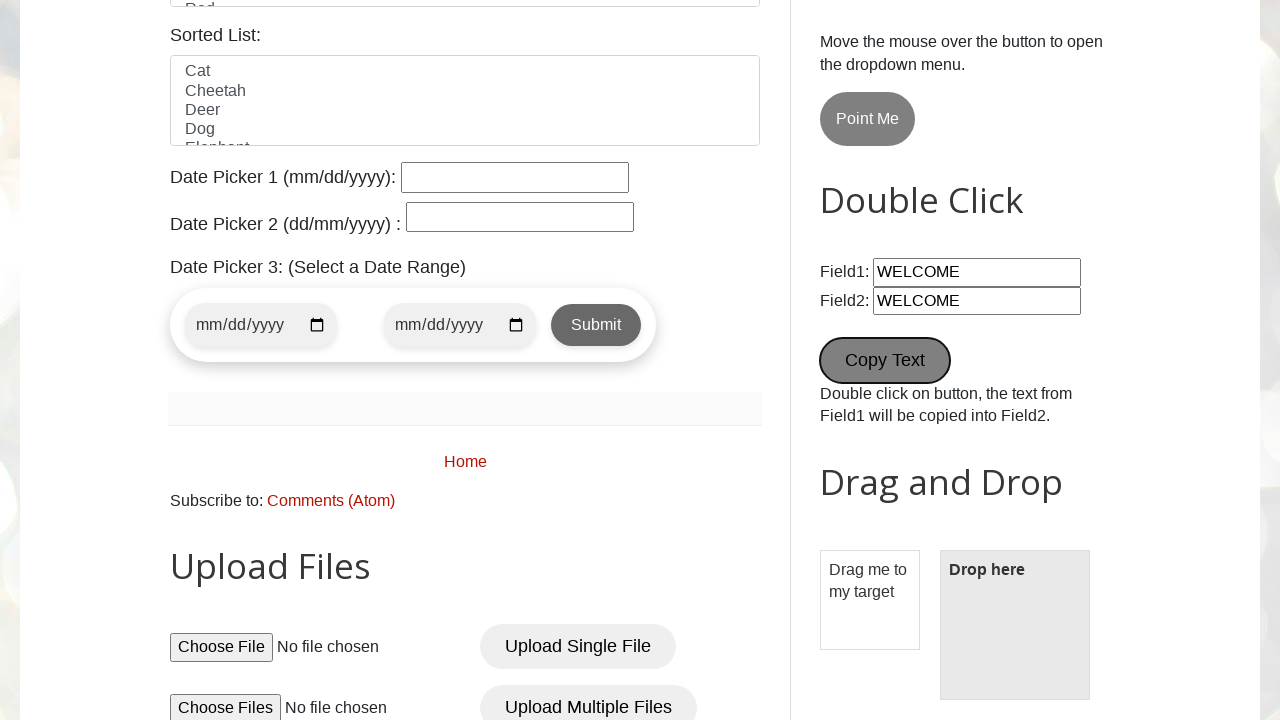